Tests browser window handling by clicking a link that opens a new window, switching to the new window, verifying the "New Window" text is present, closing the new window, and switching back to the original window.

Starting URL: https://the-internet.herokuapp.com/windows

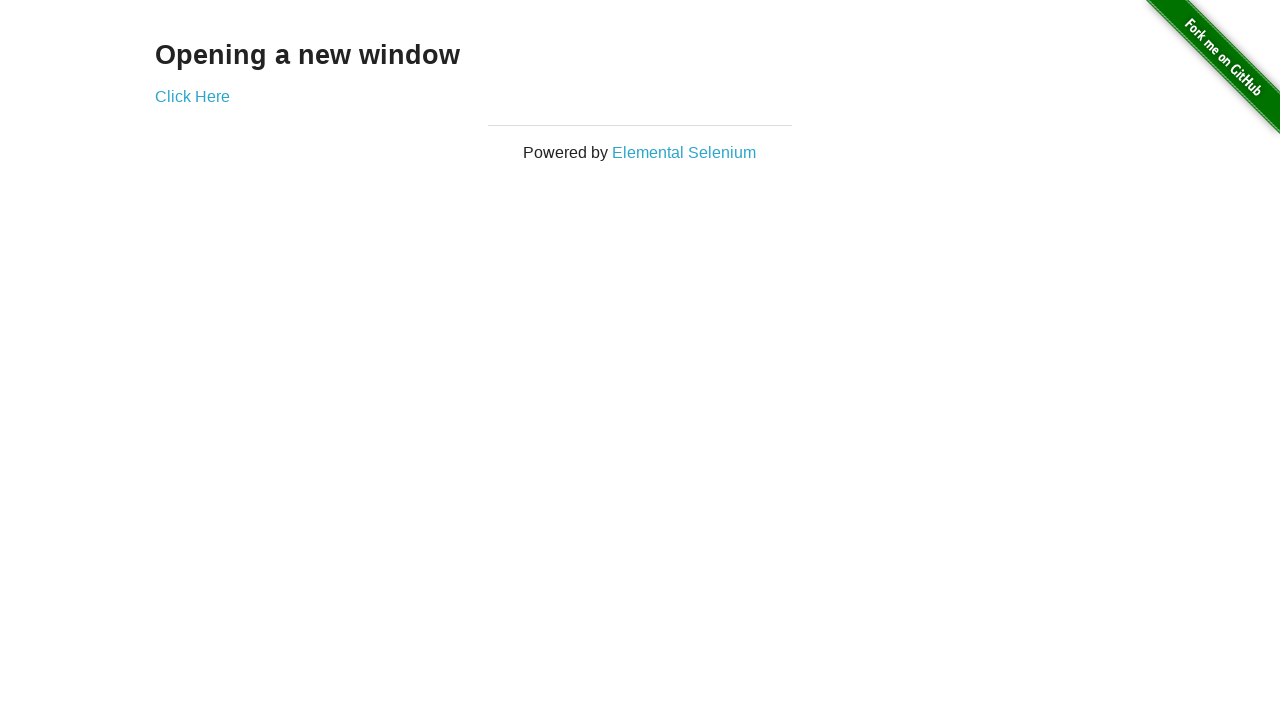

Clicked 'Click Here' link to open new window at (192, 96) on text=Click Here
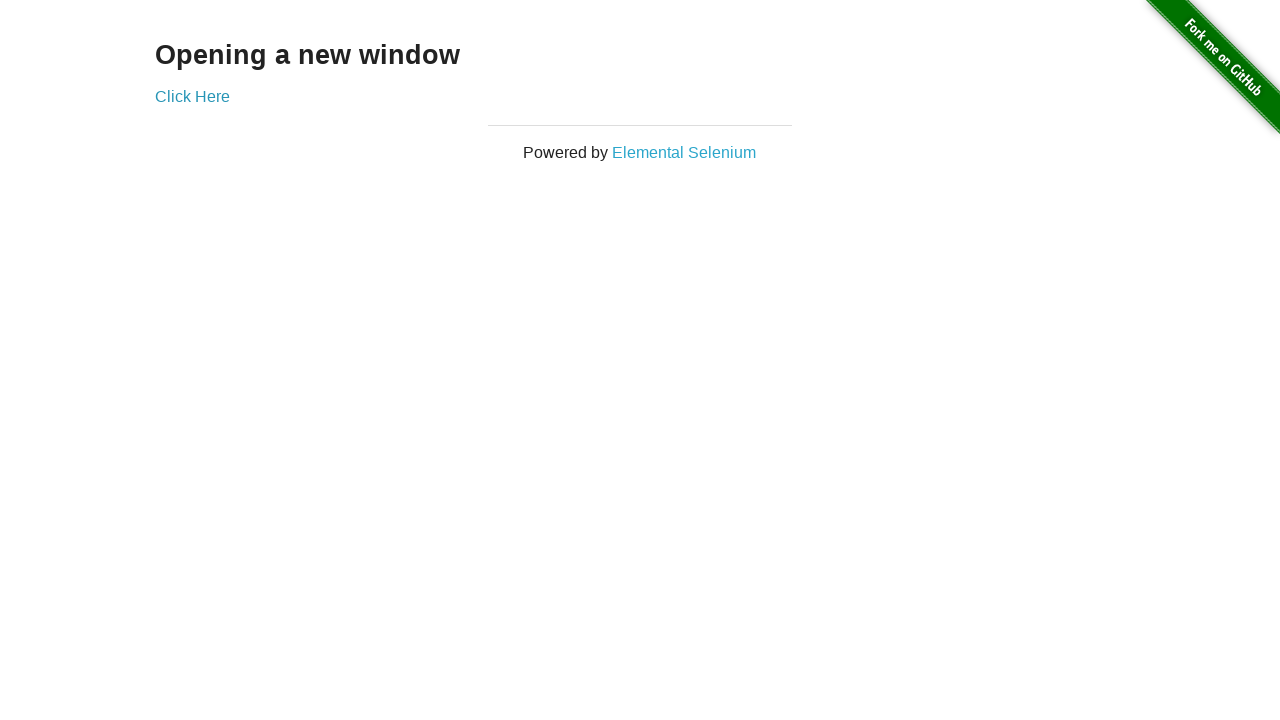

Captured new window reference
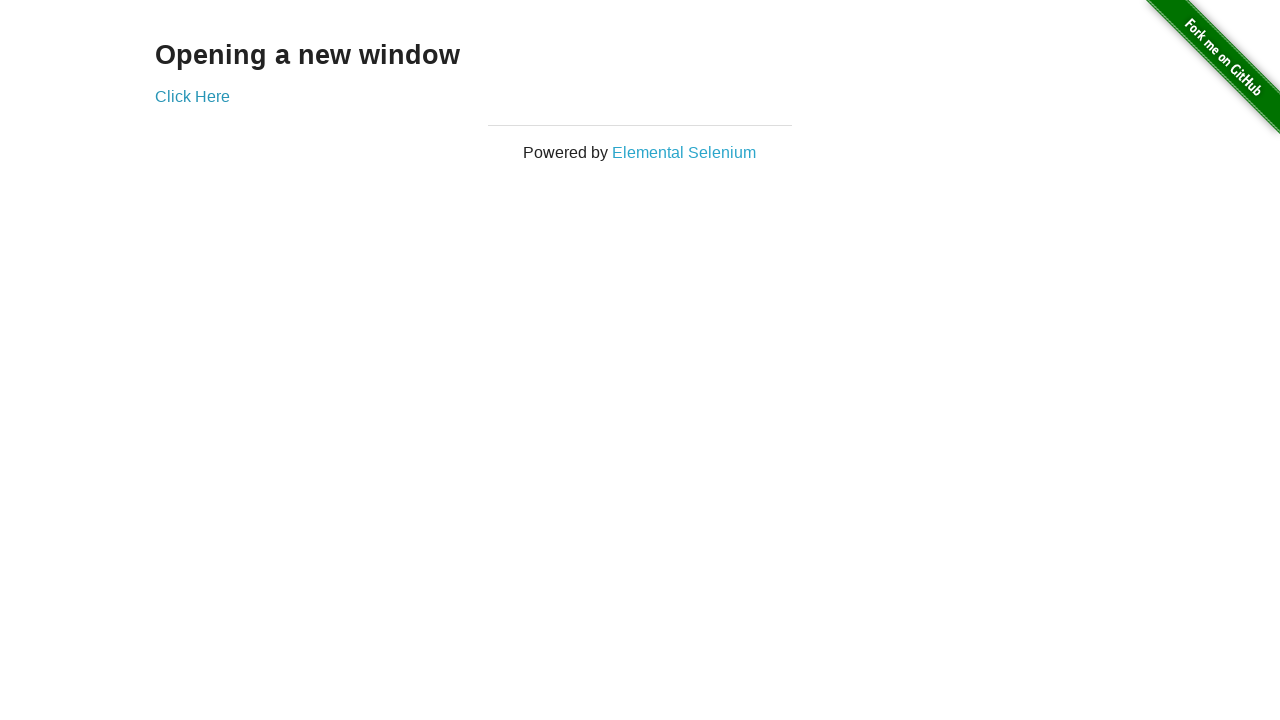

New window finished loading
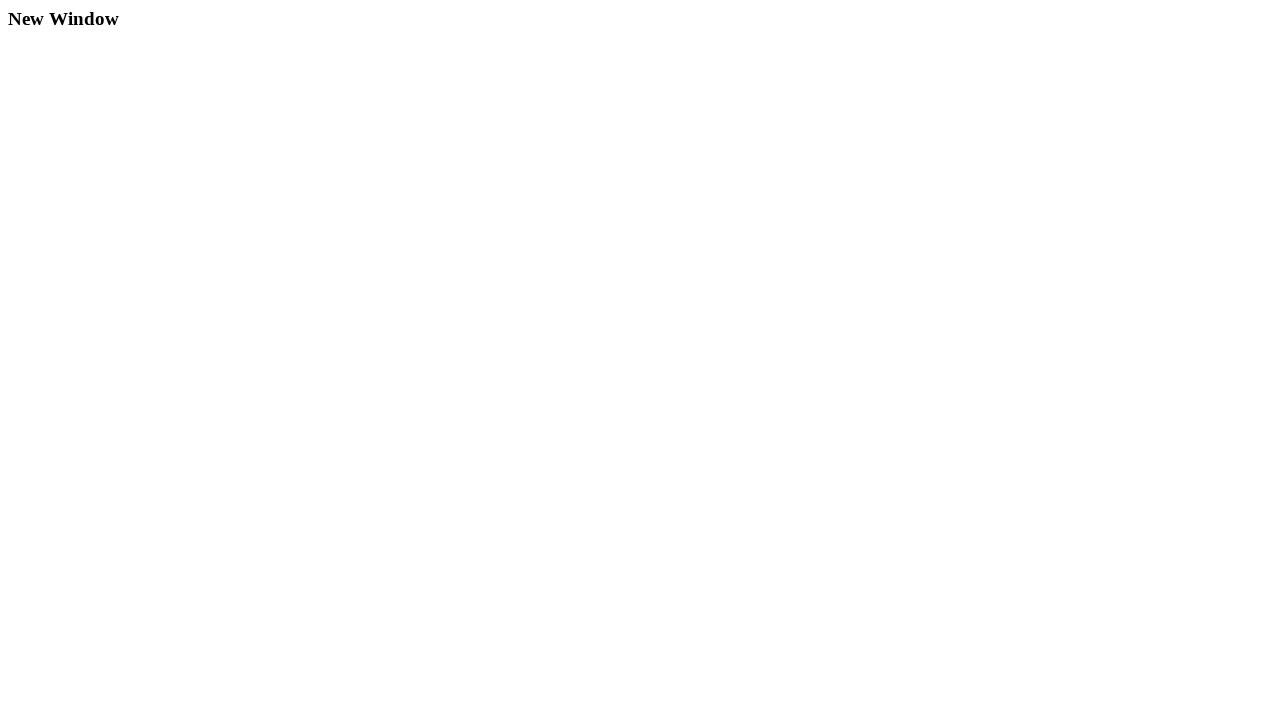

H3 heading element appeared in new window
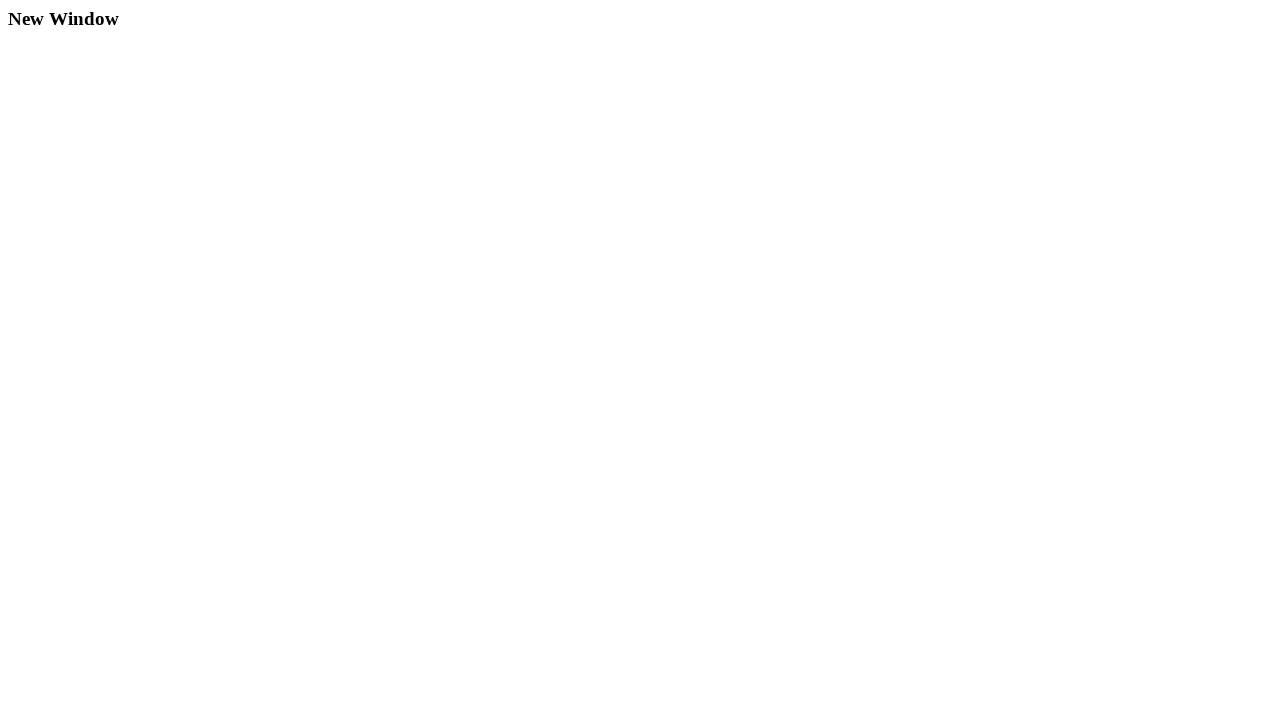

Retrieved heading text: 'New Window'
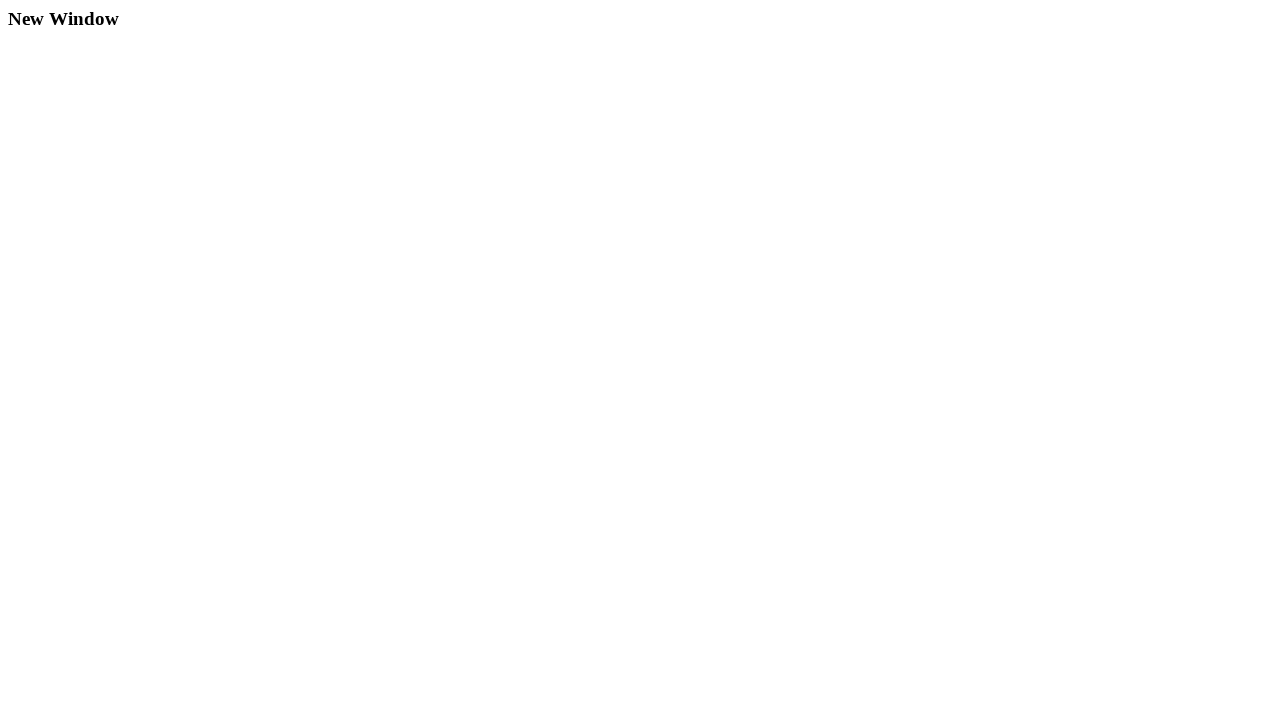

Verified 'New Window' text is present
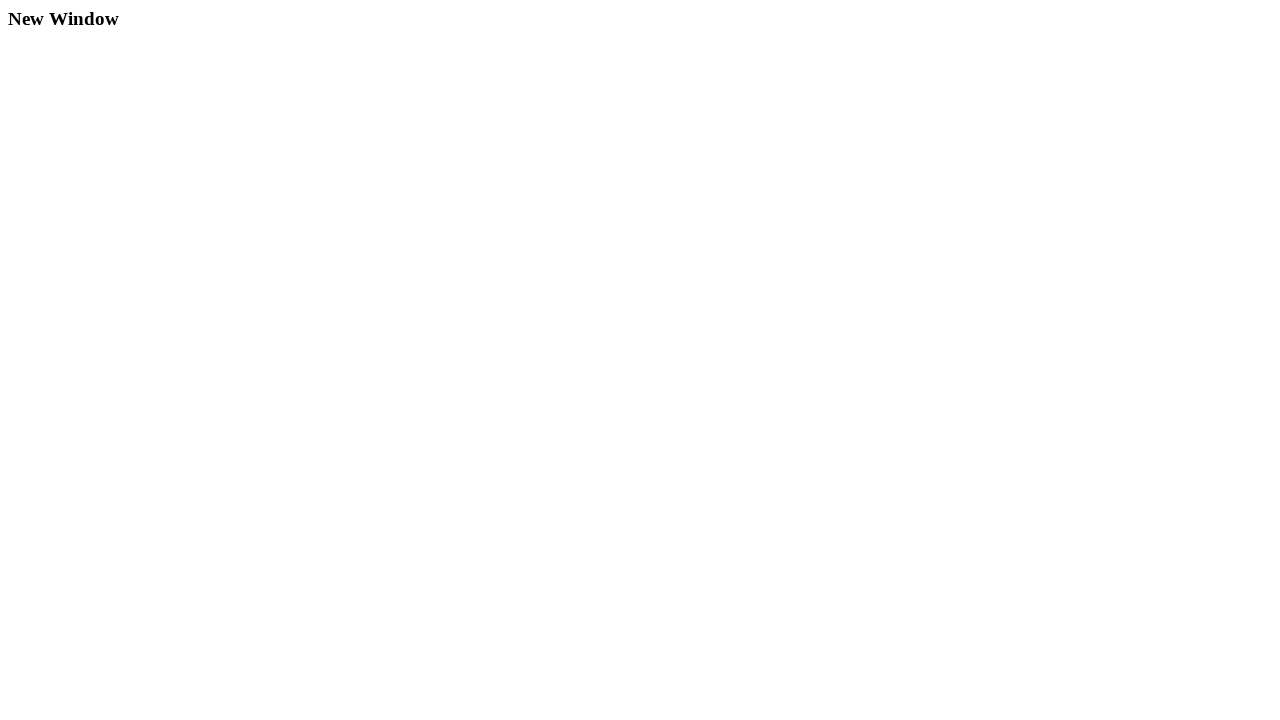

Closed new window
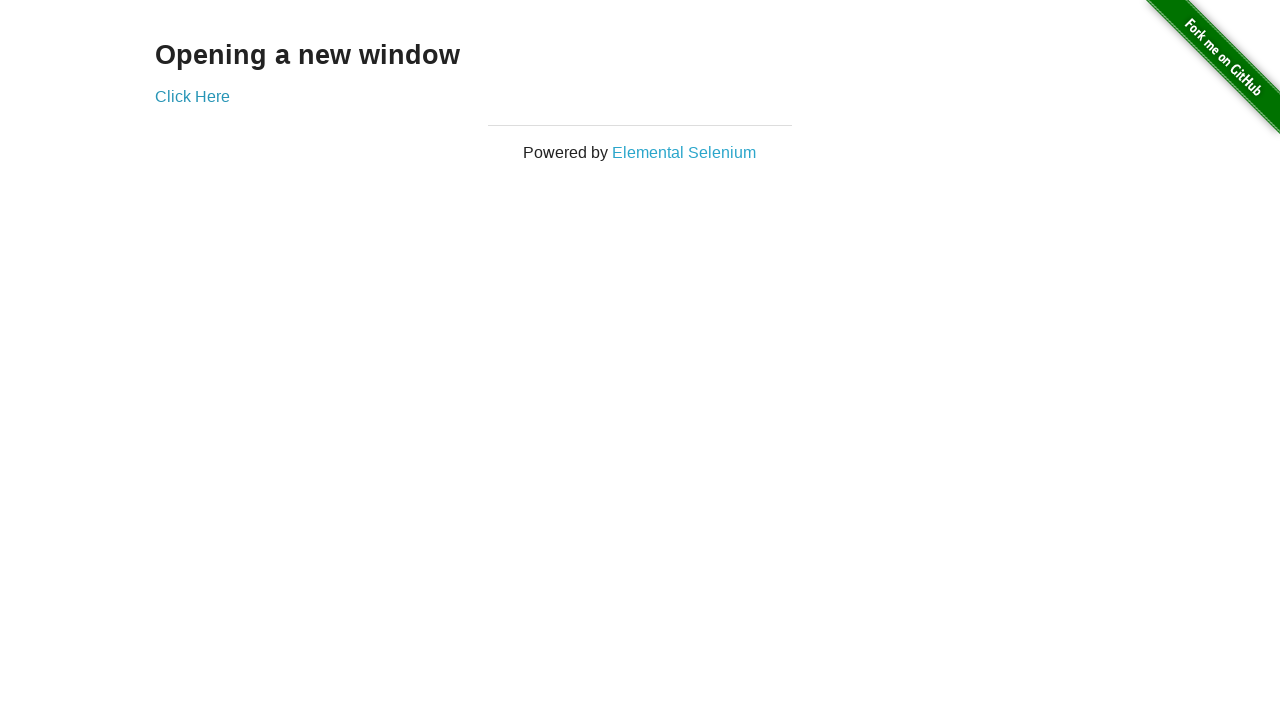

Verified original window URL is correct
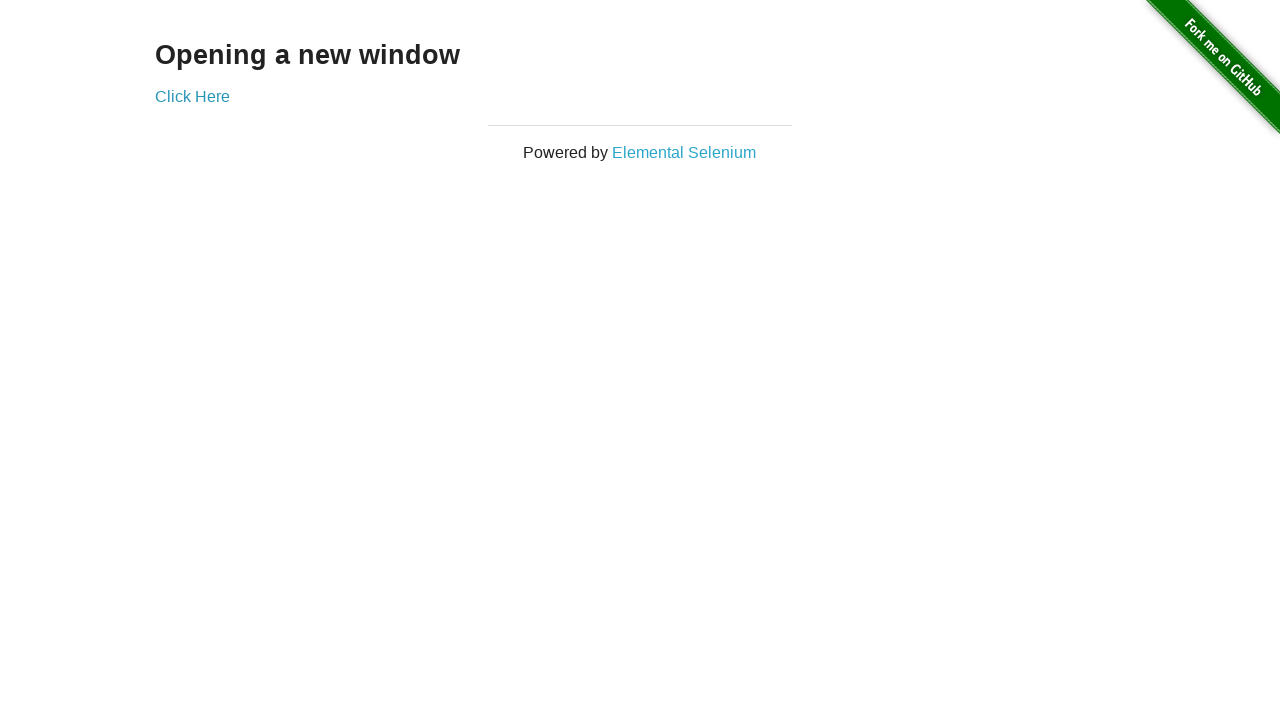

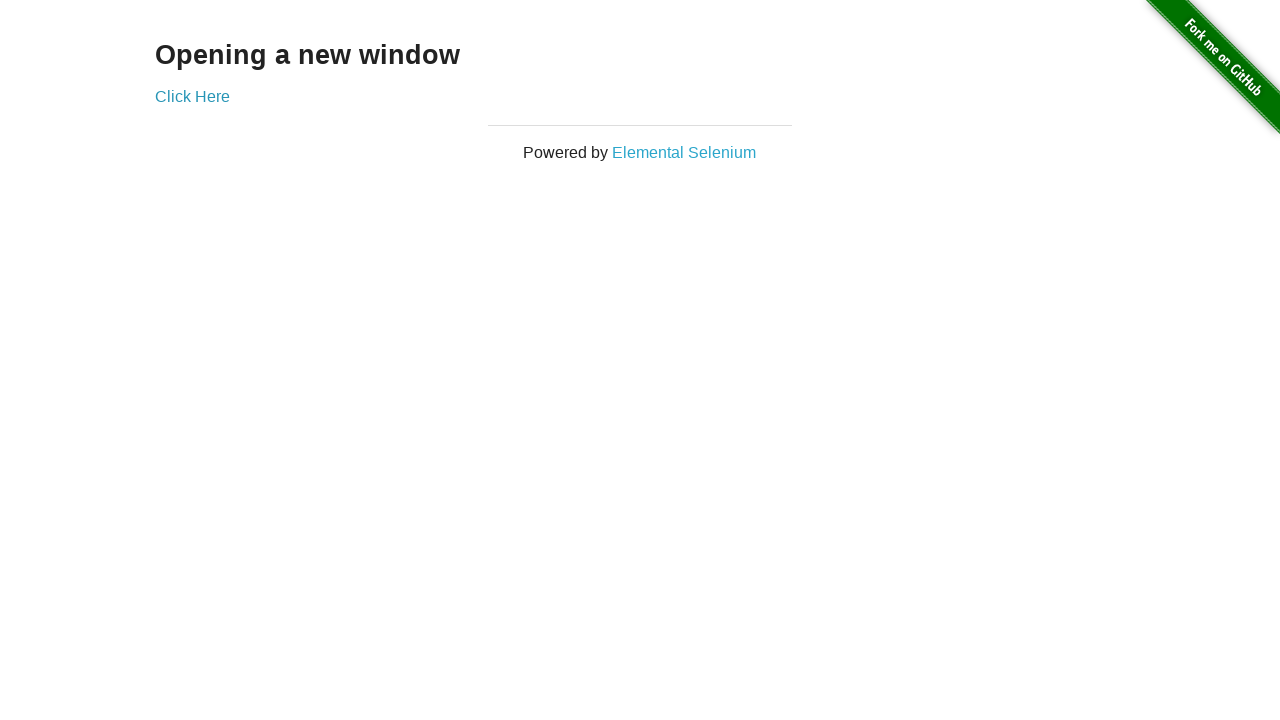